Tests keyboard key press functionality by sending the space key to an input element and verifying the result text displays the correct key pressed

Starting URL: http://the-internet.herokuapp.com/key_presses

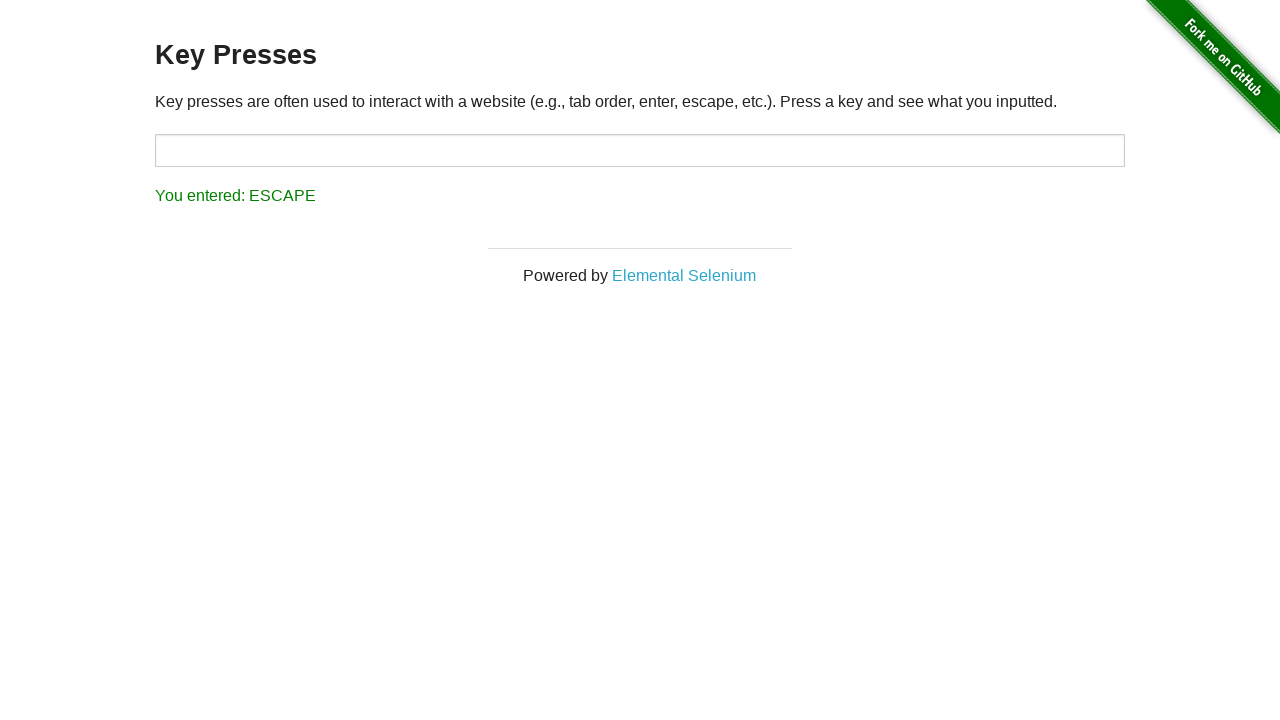

Pressed Space key on target input element on #target
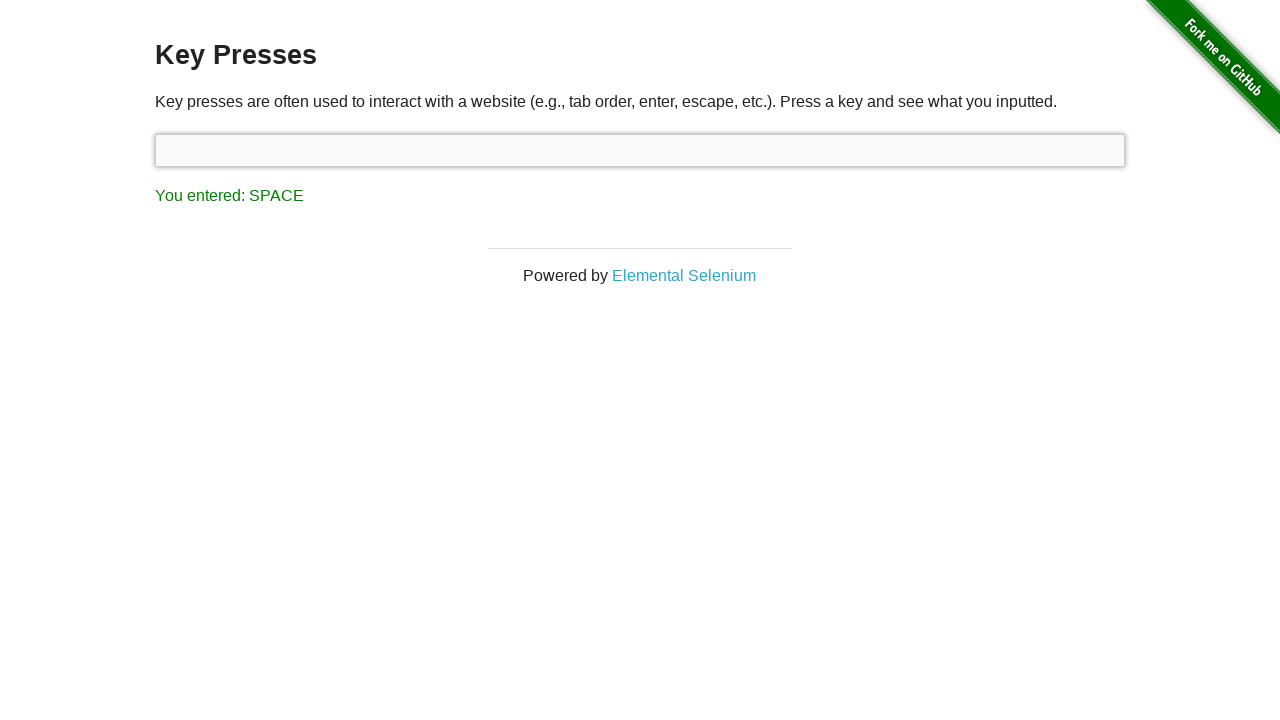

Waited for result element to appear
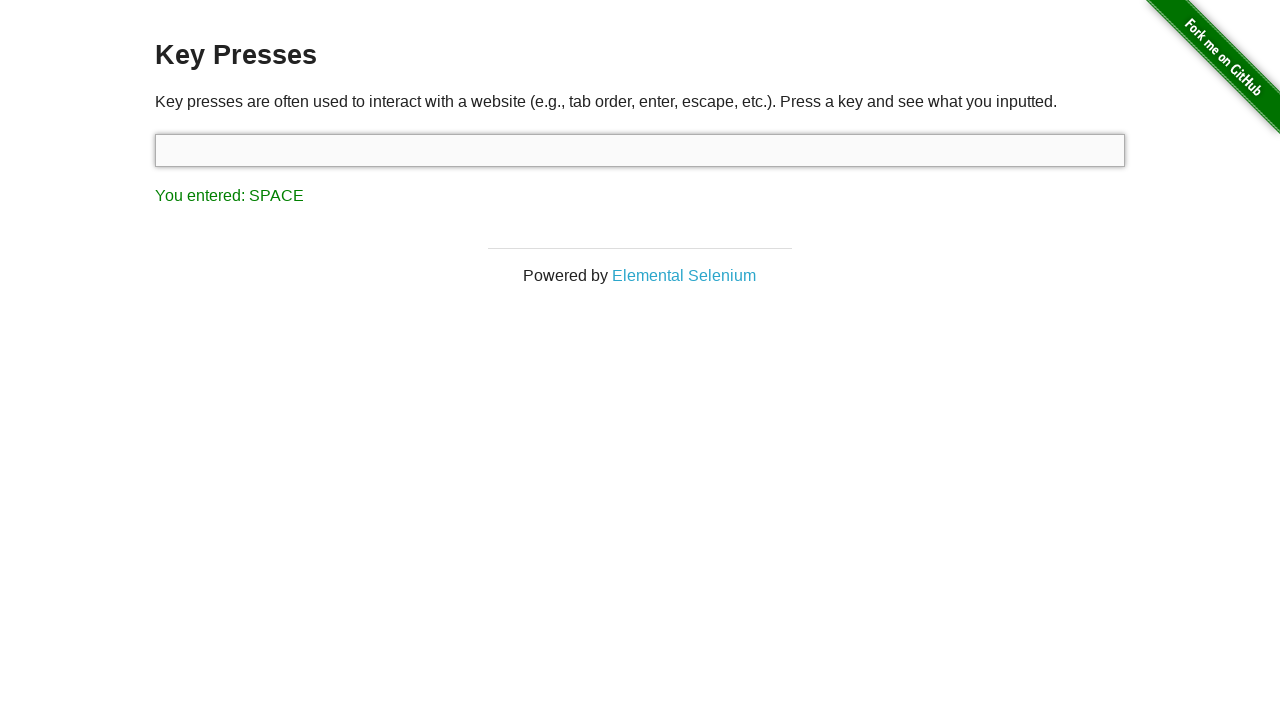

Retrieved result text content
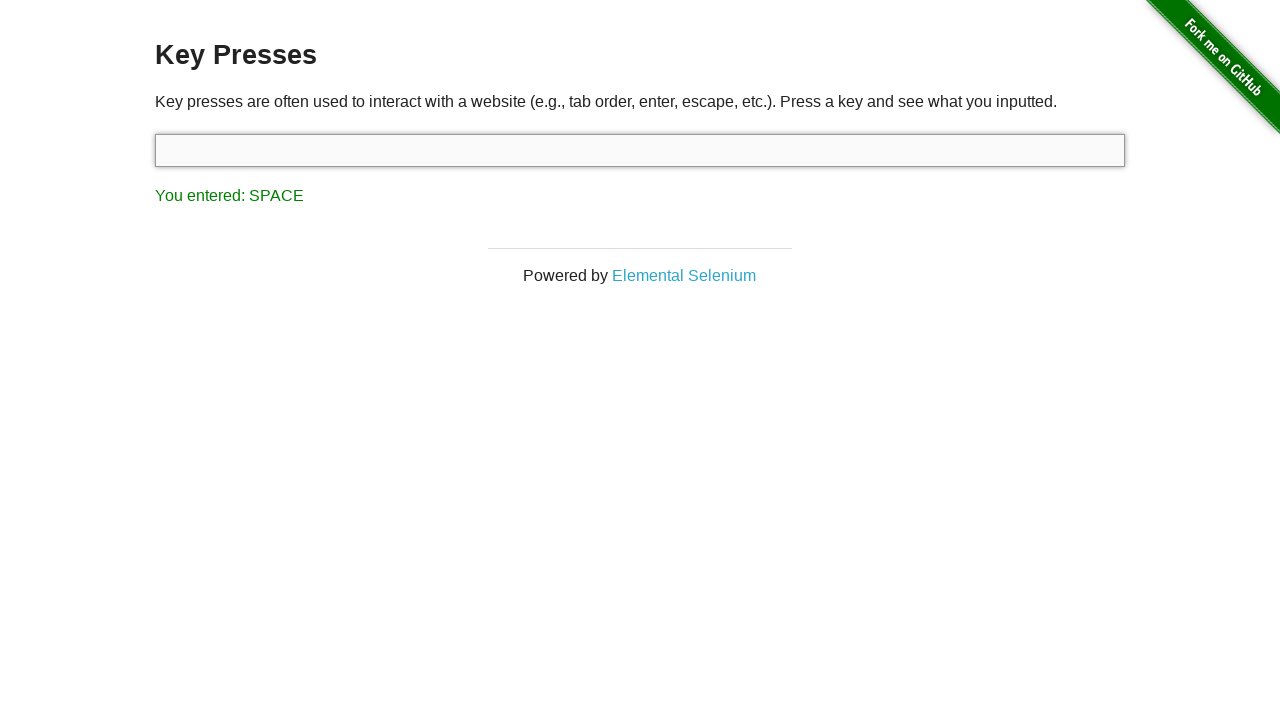

Verified Space key press result displays 'You entered: SPACE'
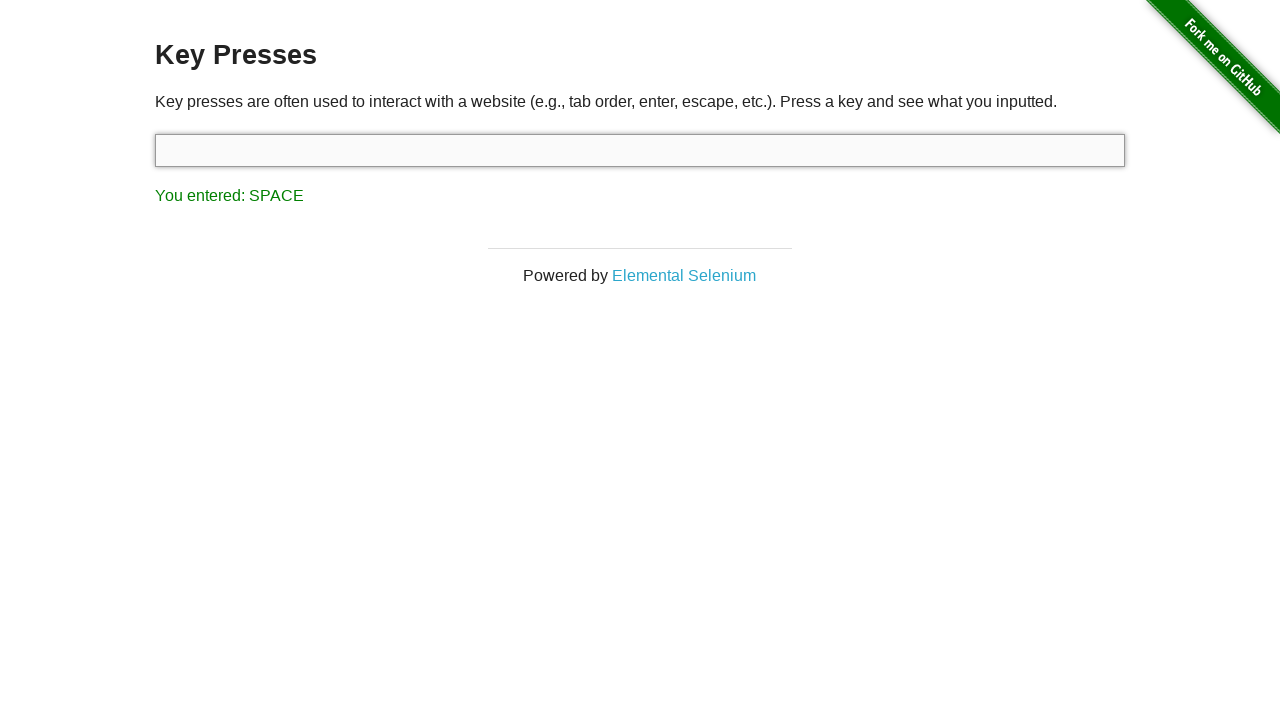

Pressed Tab key using keyboard
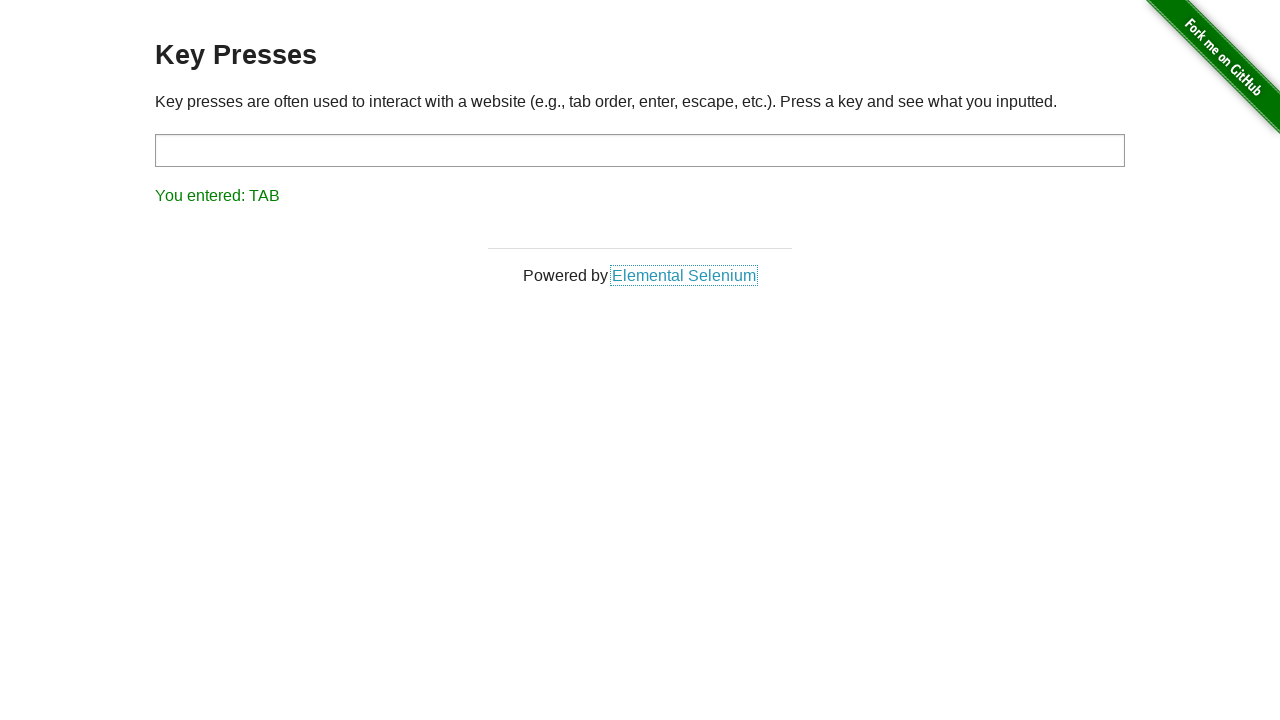

Retrieved result text content after Tab key press
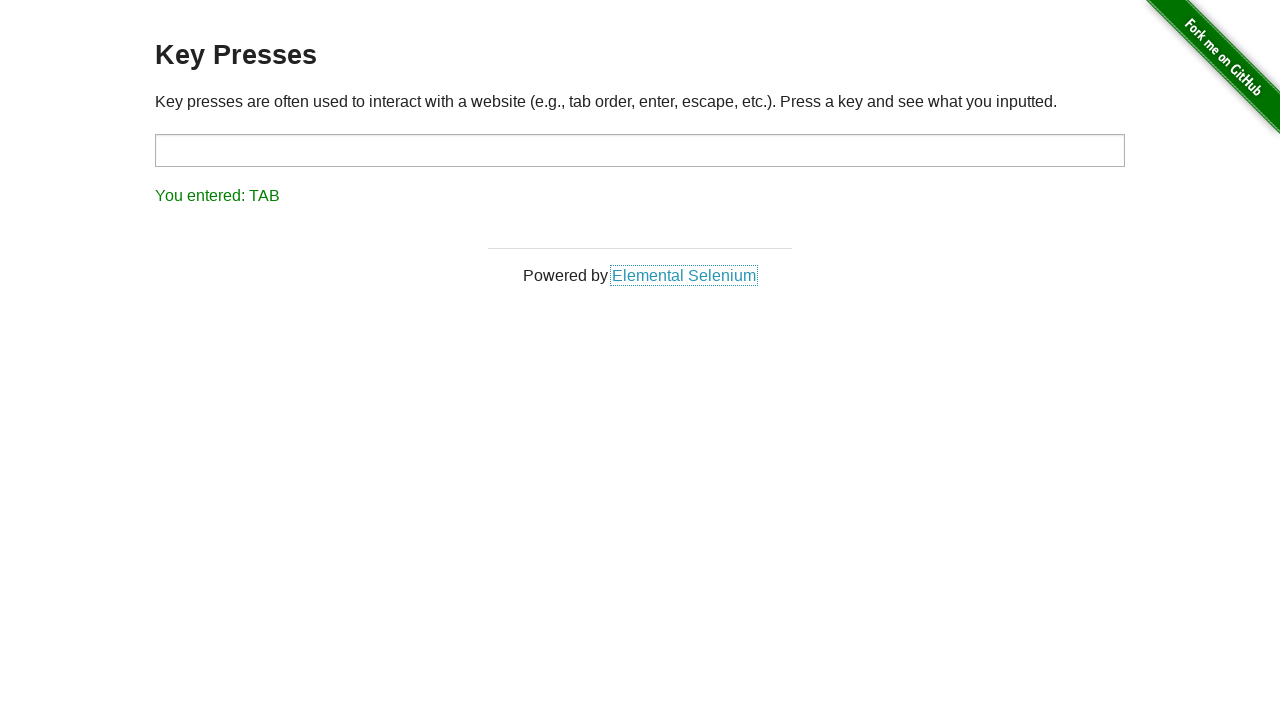

Verified Tab key press result displays 'You entered: TAB'
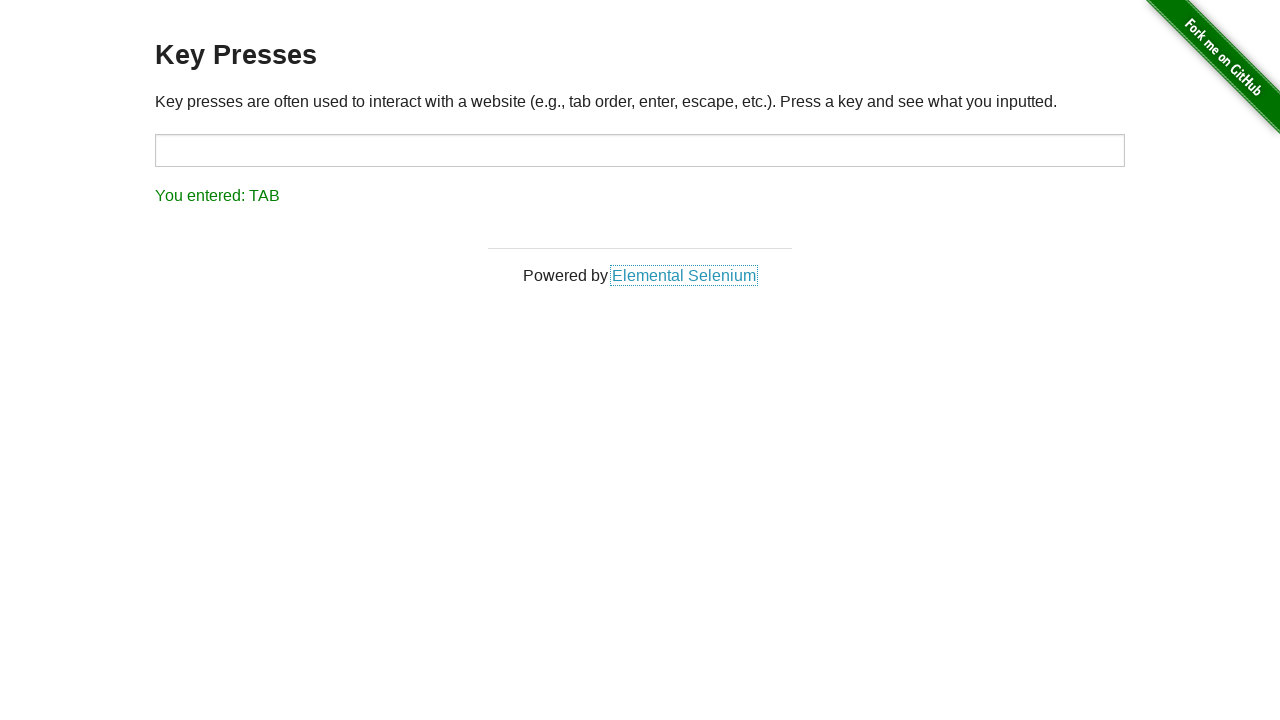

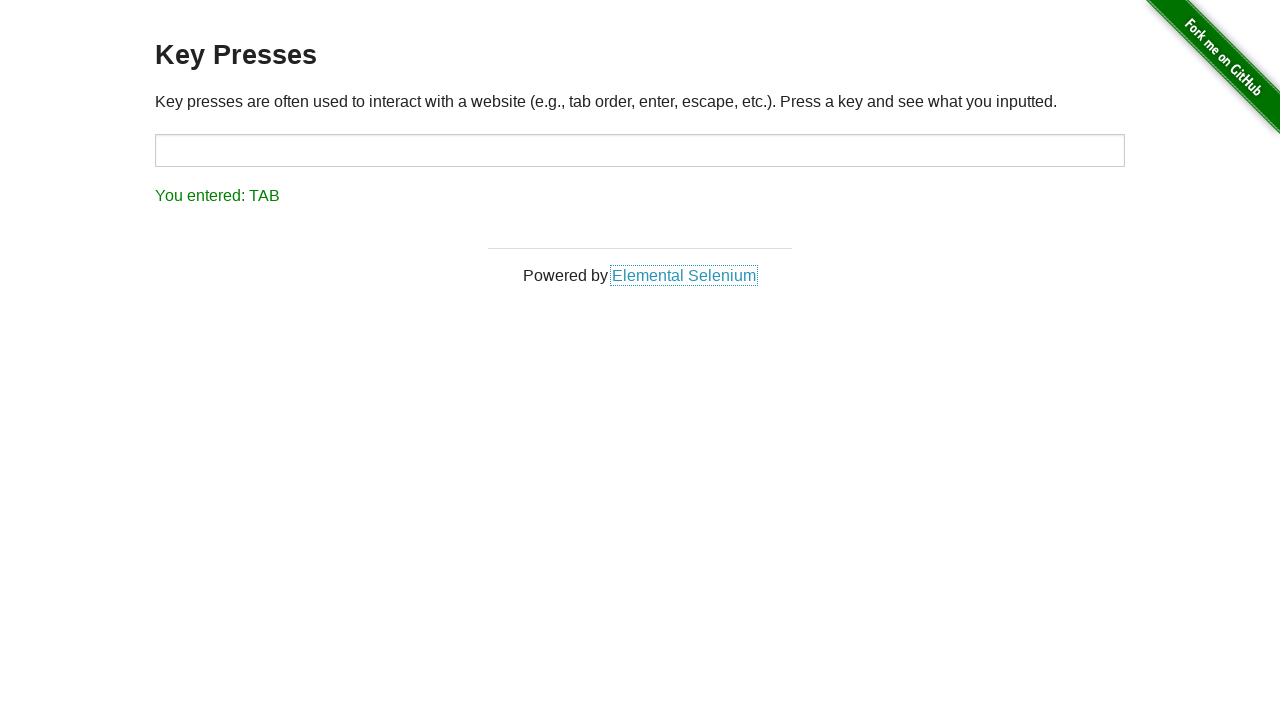